Tests infinite scroll functionality by waiting for initial paragraphs to load, scrolling to the last paragraph, and verifying that additional paragraphs are loaded dynamically.

Starting URL: https://bonigarcia.dev/selenium-webdriver-java/infinite-scroll.html

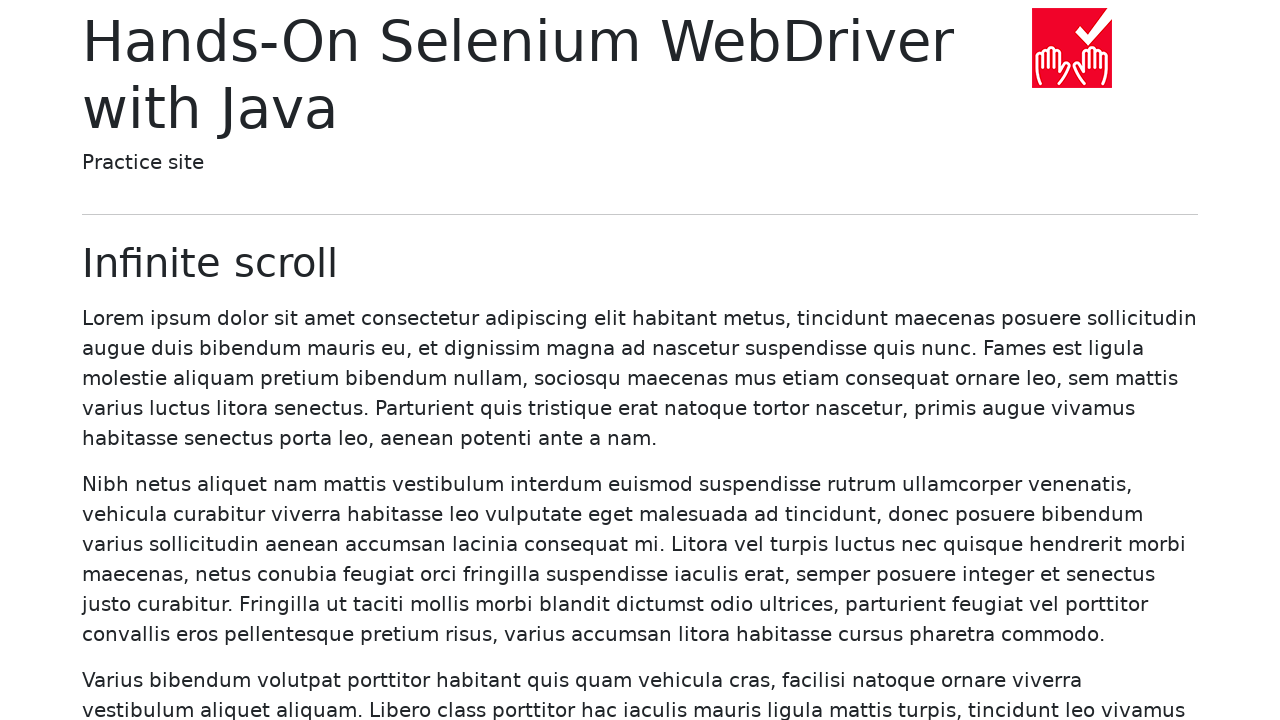

Waited for initial paragraphs to load
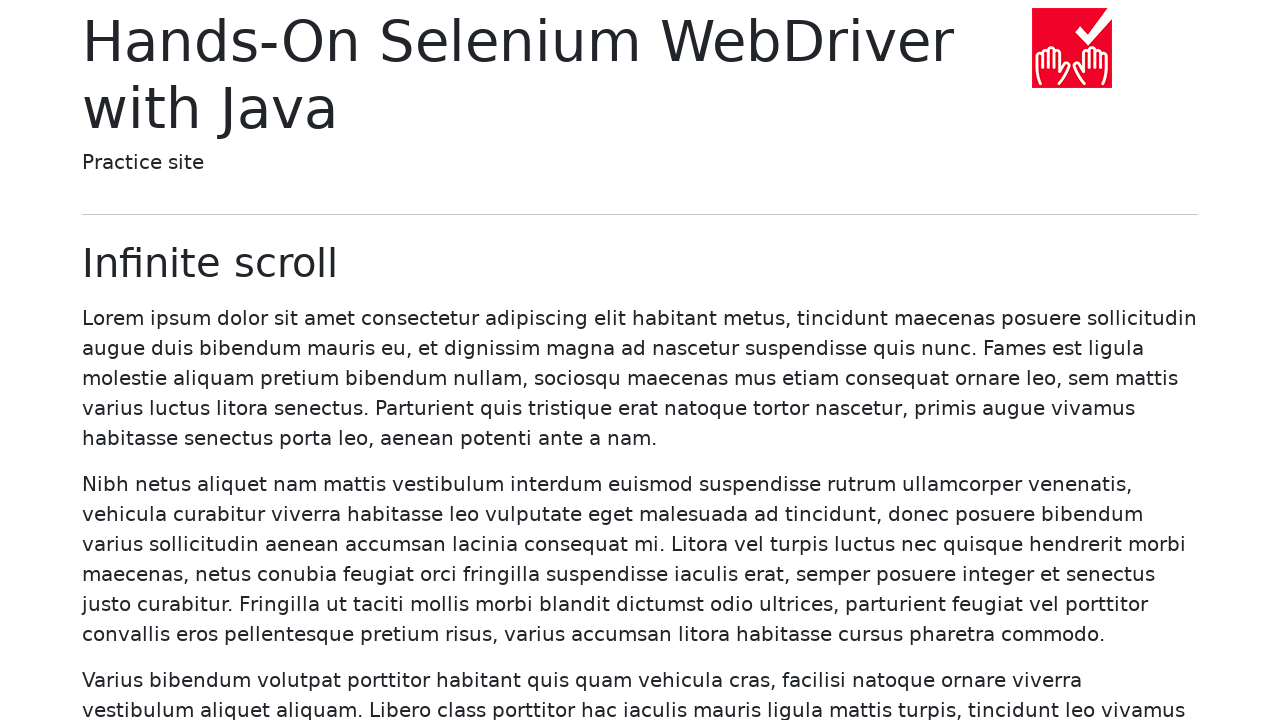

Retrieved initial paragraphs, count: 20
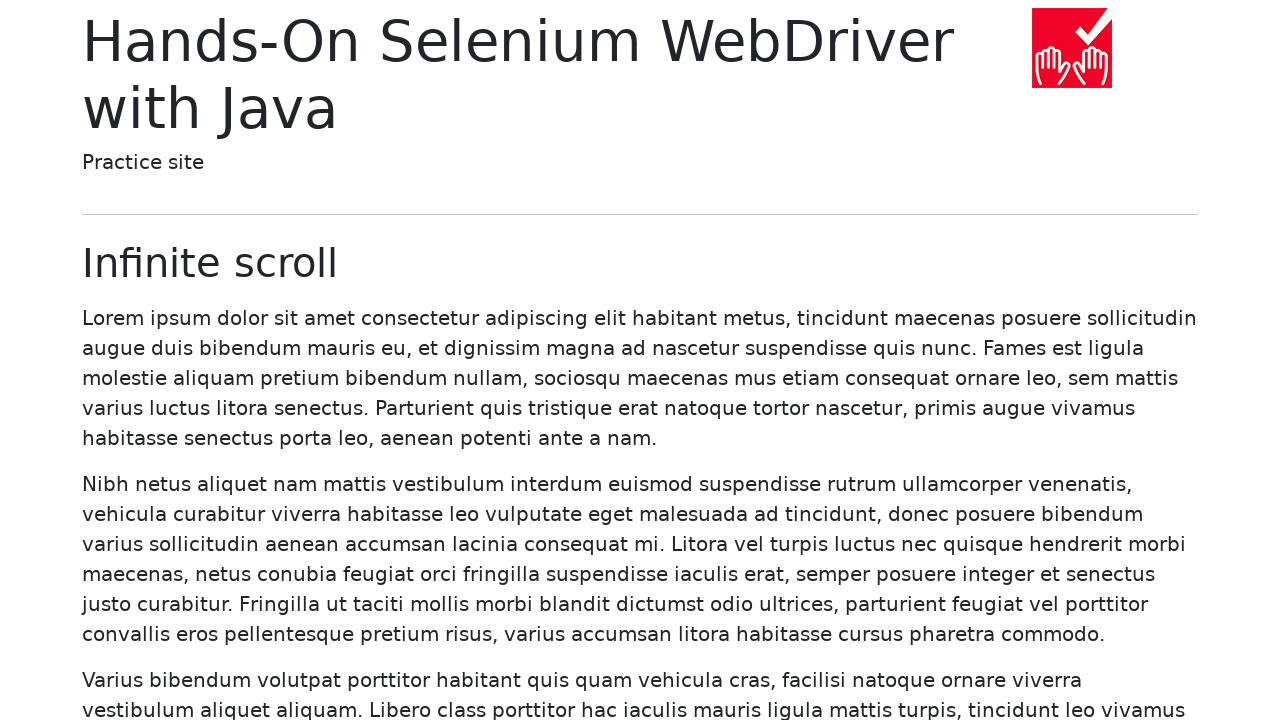

Scrolled to last paragraph (#20) to trigger infinite scroll
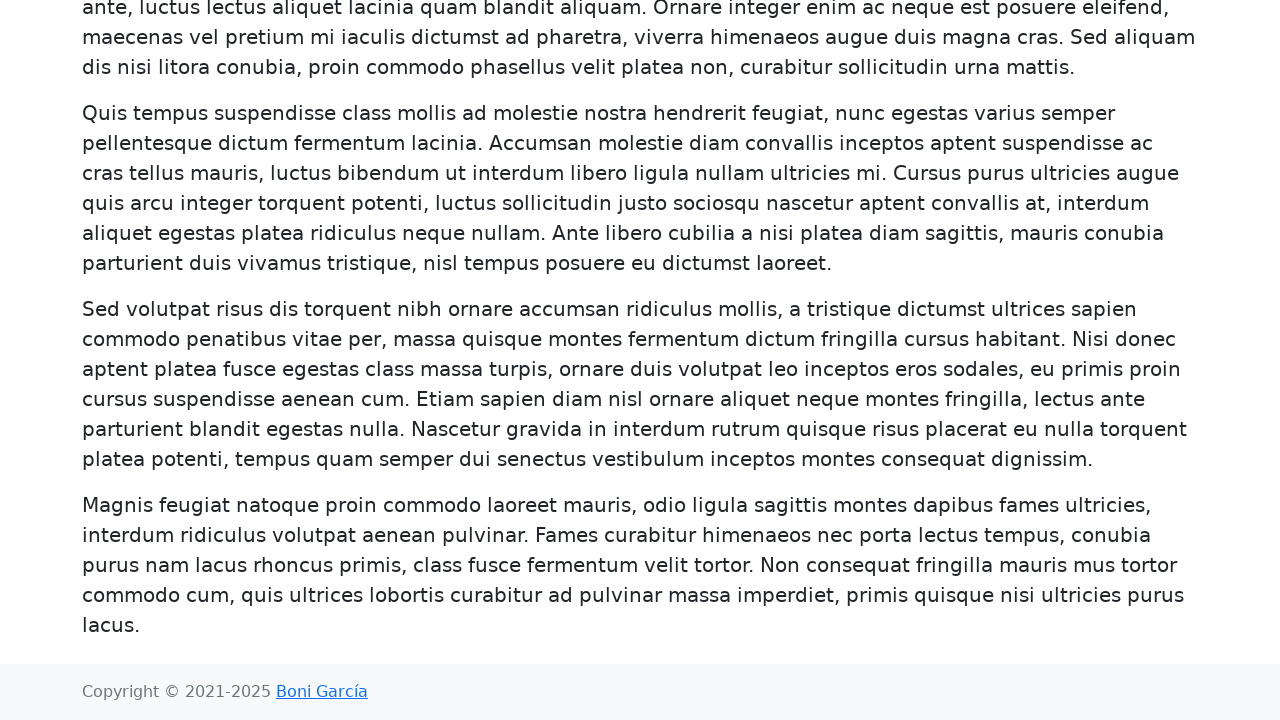

Verified additional paragraphs loaded dynamically (count exceeded 20)
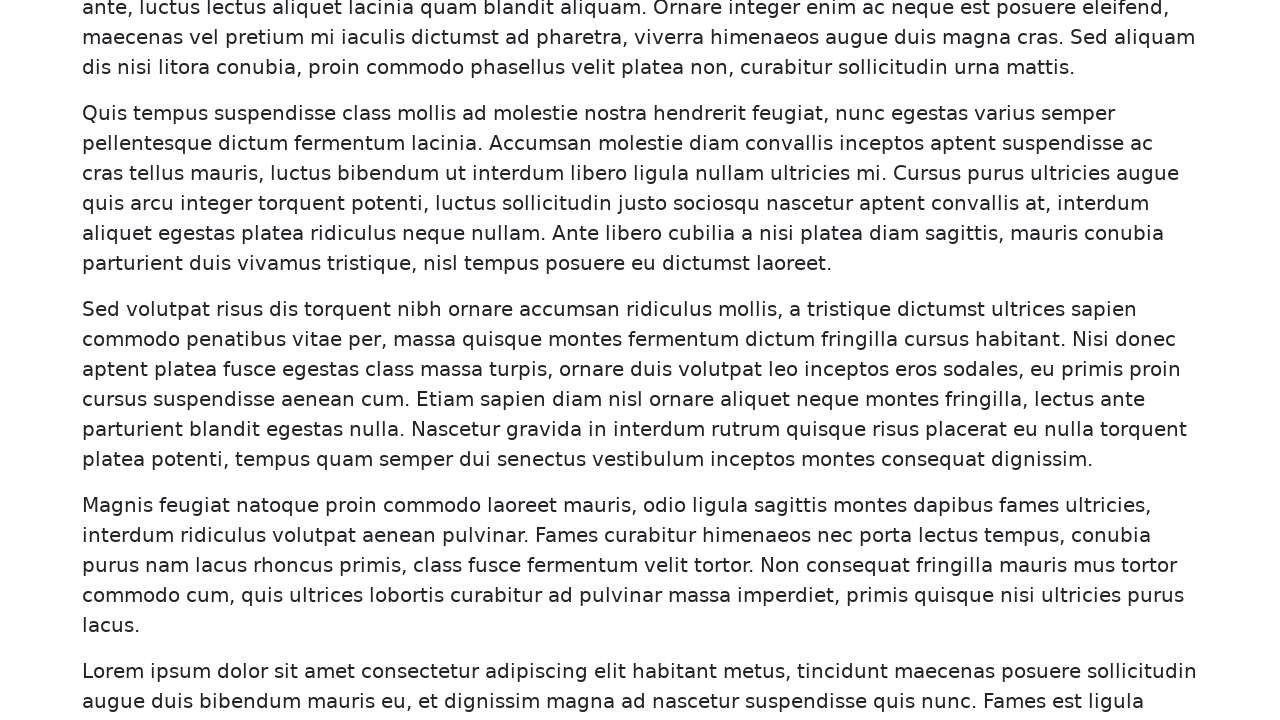

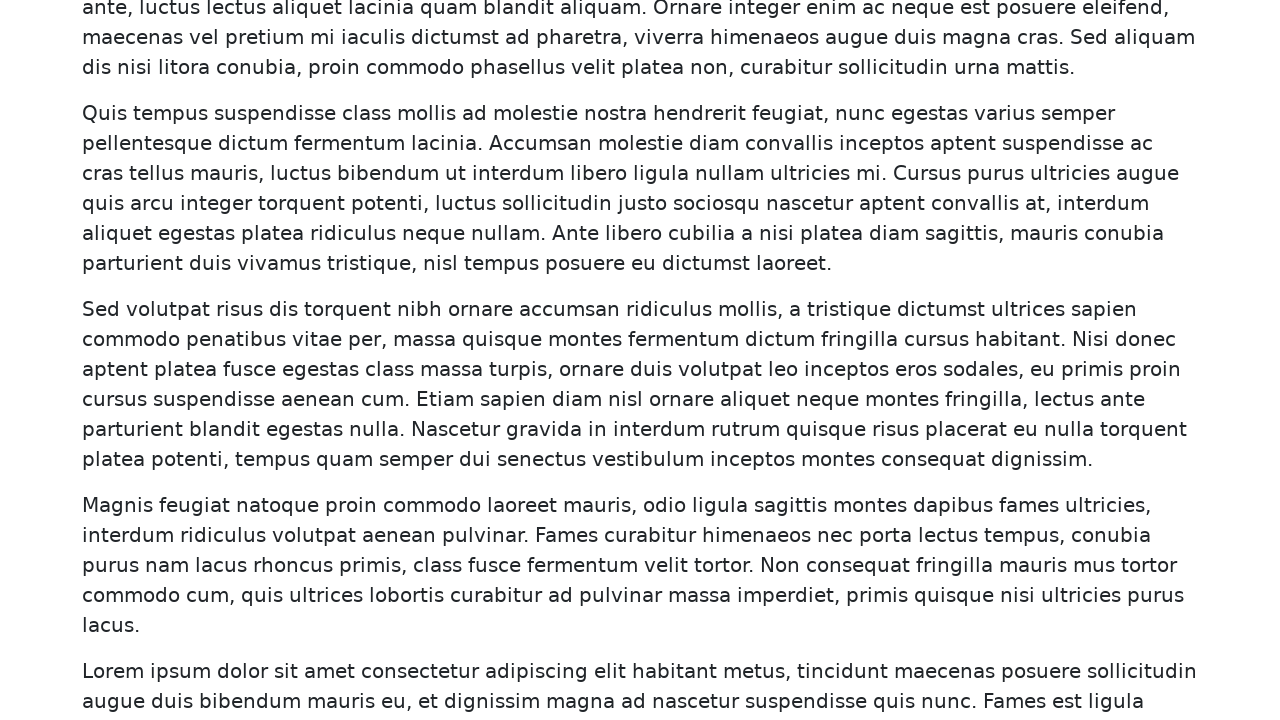